Clicks the "Find out more" link on the PropertyCapsule website

Starting URL: https://www.propertycapsule.com/

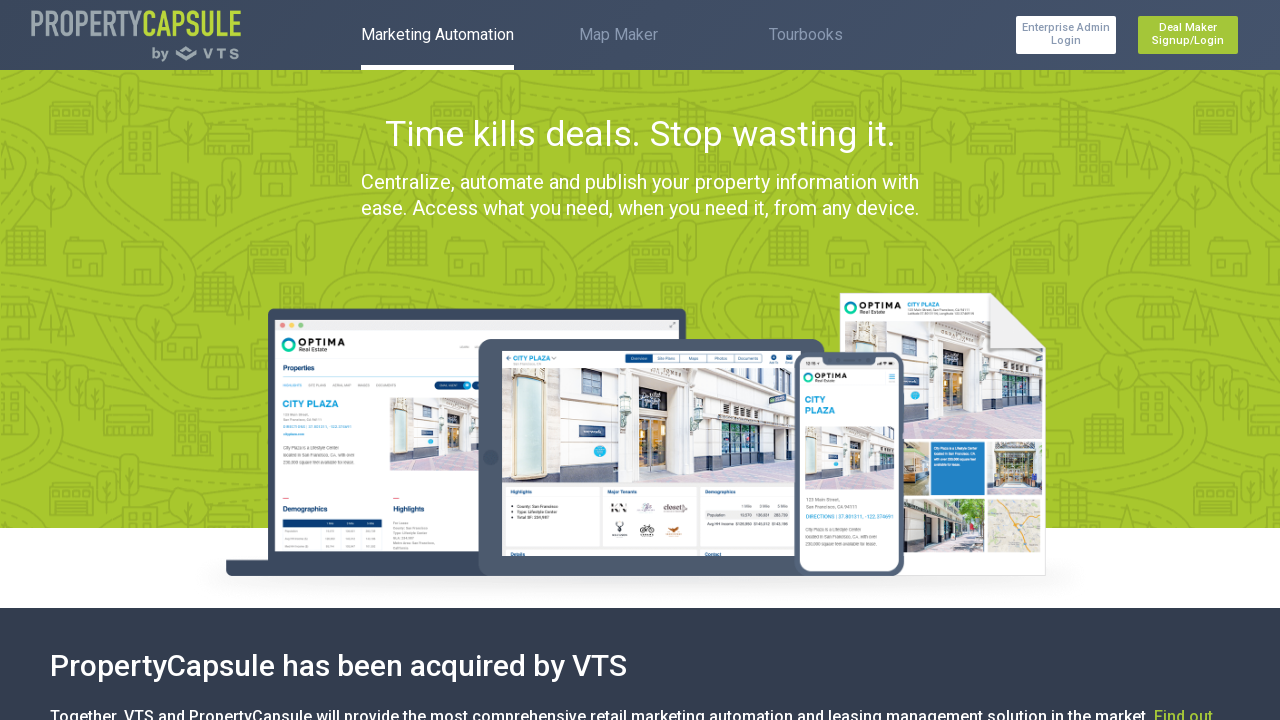

Navigated to PropertyCapsule website
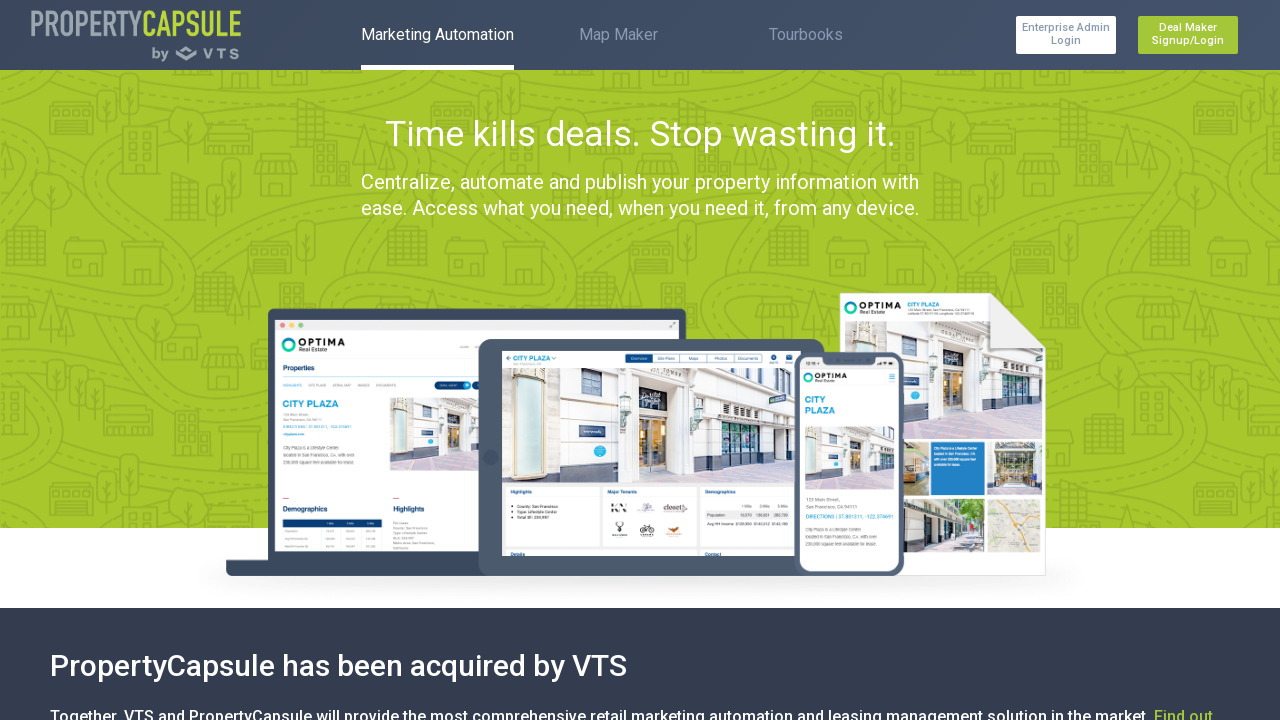

Clicked the 'Find out more' link at (1184, 685) on a.here-link:has-text('Find out more')
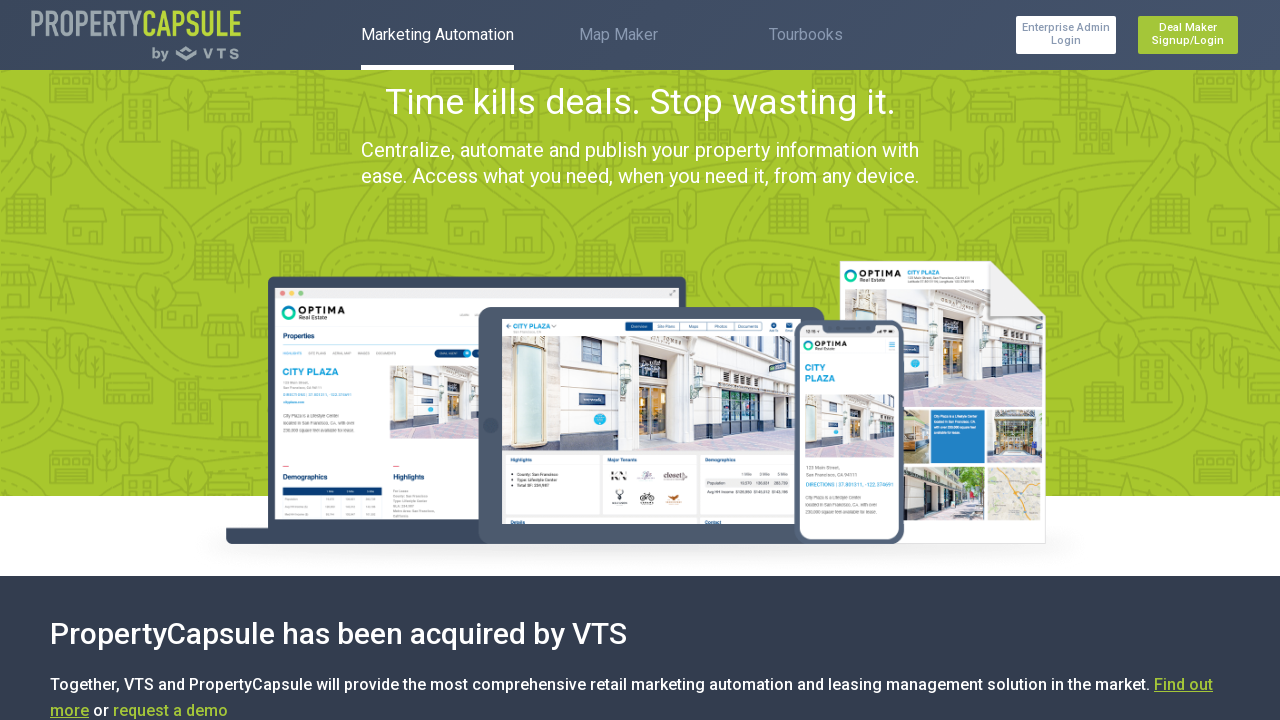

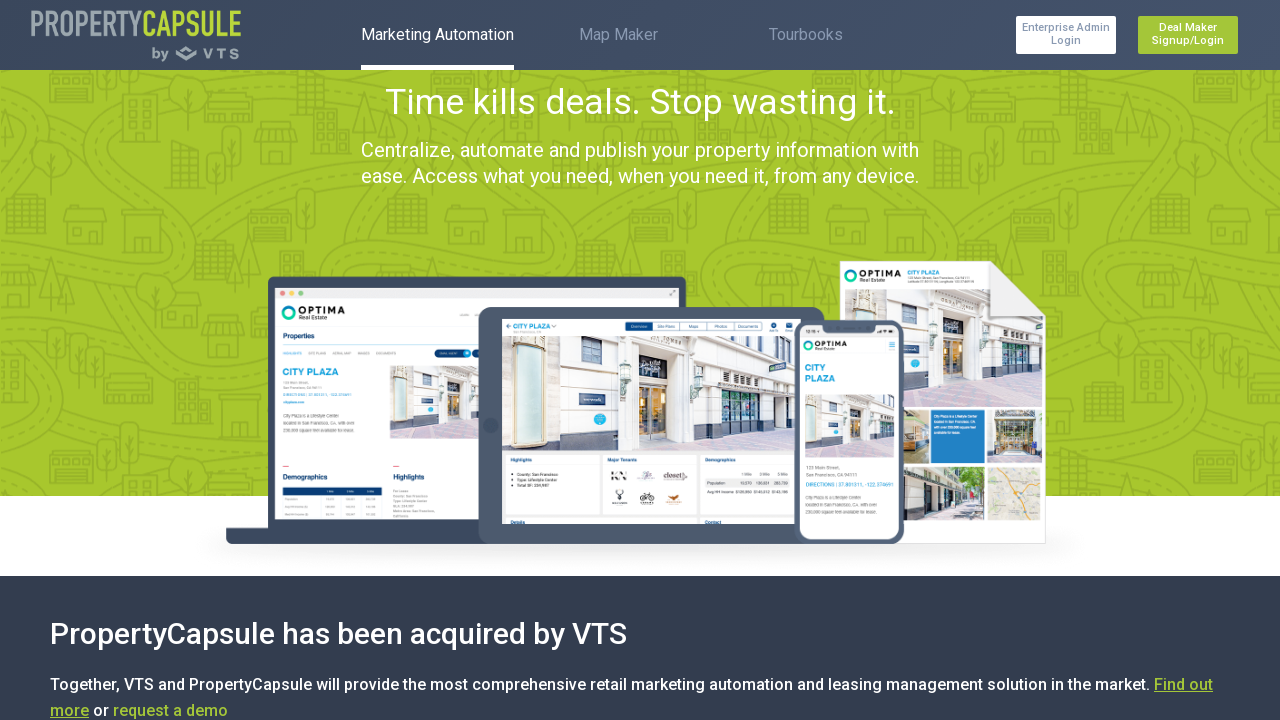